Tests calendar date picker functionality by opening the calendar widget and navigating through months to reach May 2026

Starting URL: https://seleniumpractise.blogspot.com/2016/08/how-to-handle-calendar-in-selenium.html

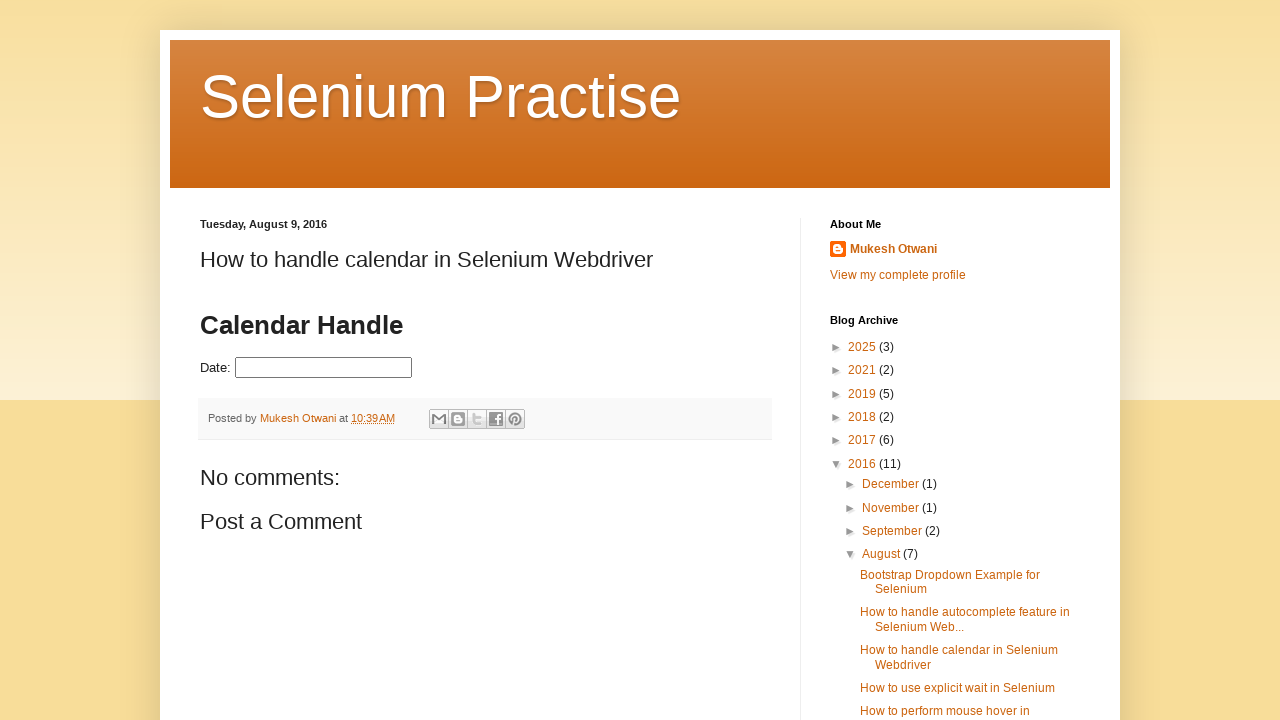

Clicked on date picker input to open calendar widget at (324, 368) on #datepicker
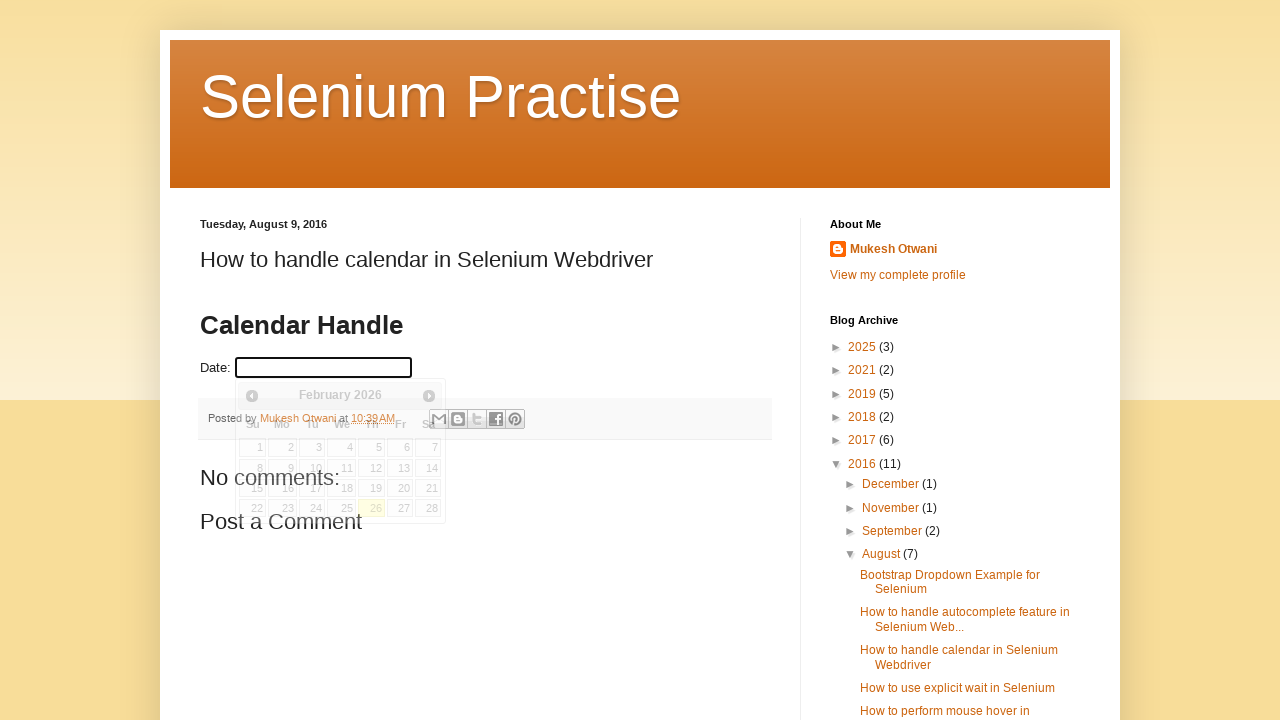

Retrieved current month from calendar widget
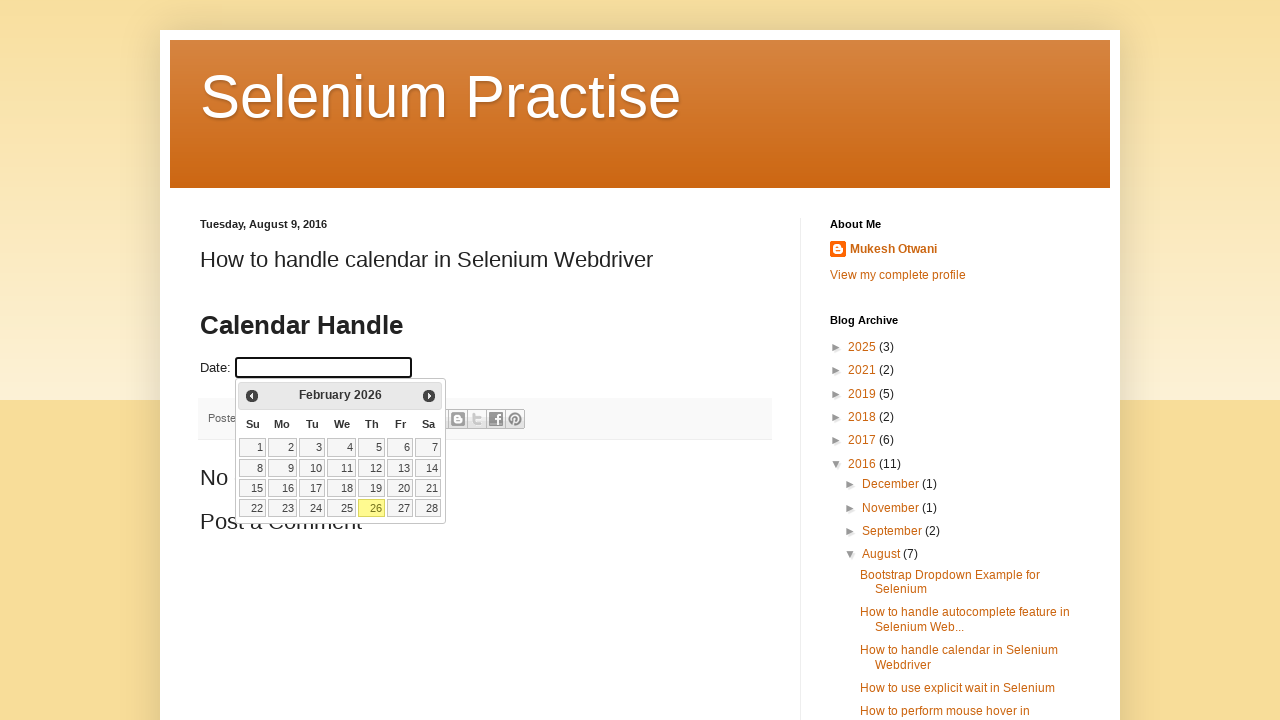

Retrieved current year from calendar widget
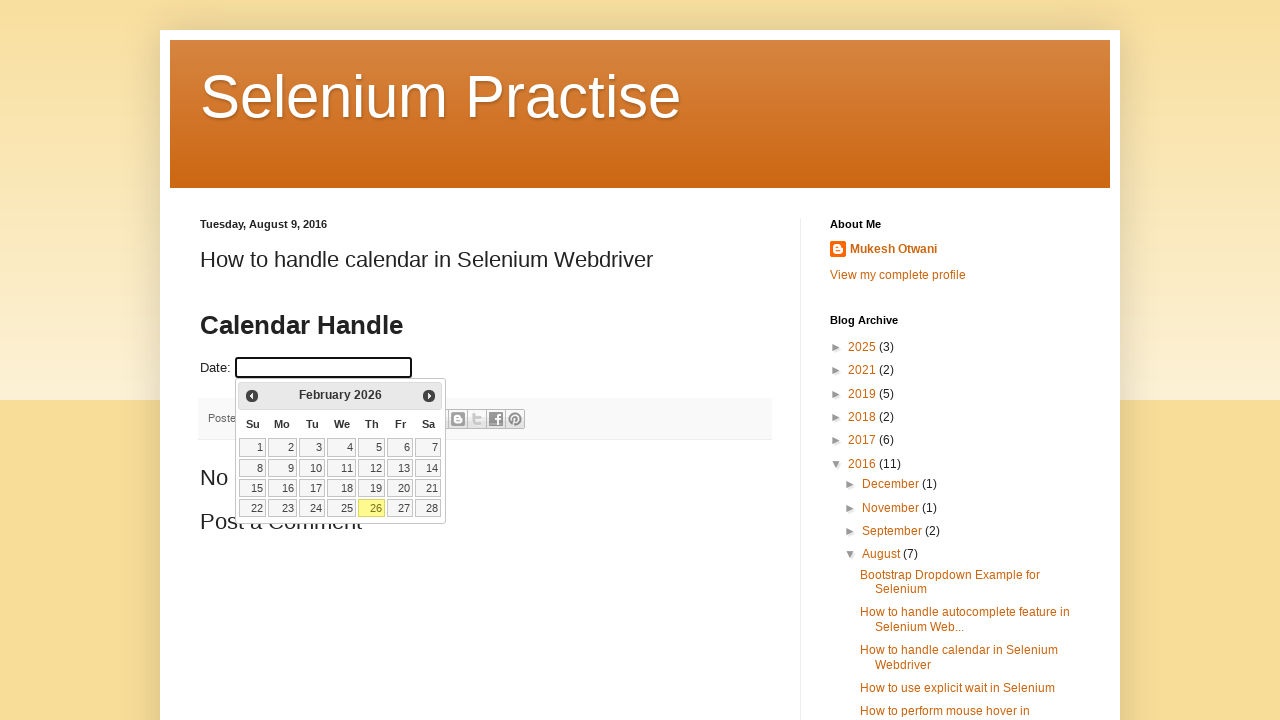

Clicked next month button to navigate forward (currently at February 2026) at (429, 396) on span.ui-icon.ui-icon-circle-triangle-e
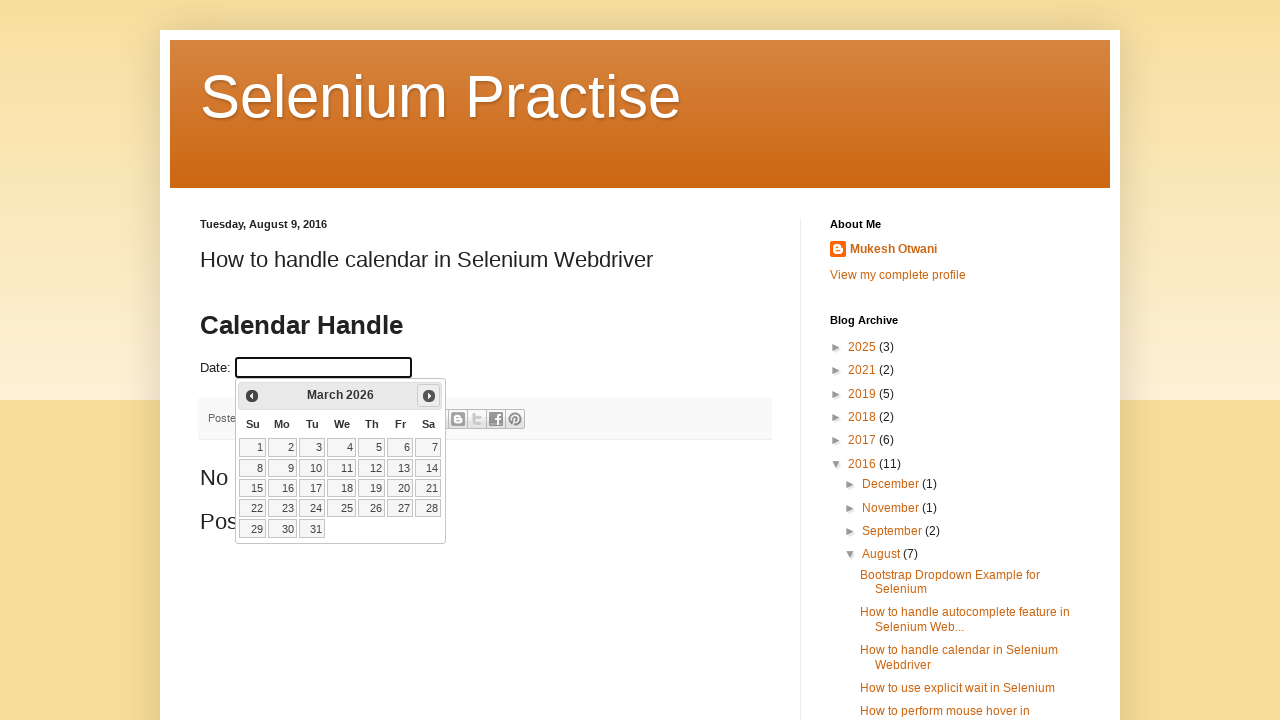

Updated current month from calendar widget
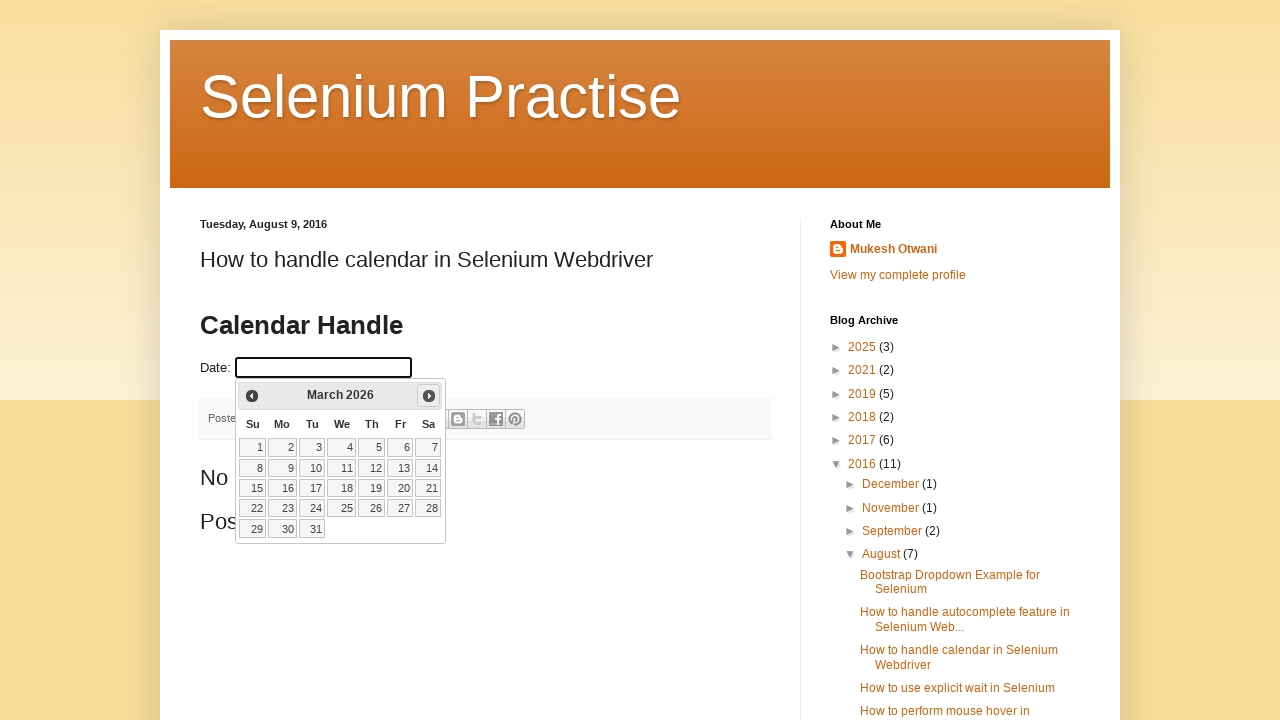

Updated current year from calendar widget
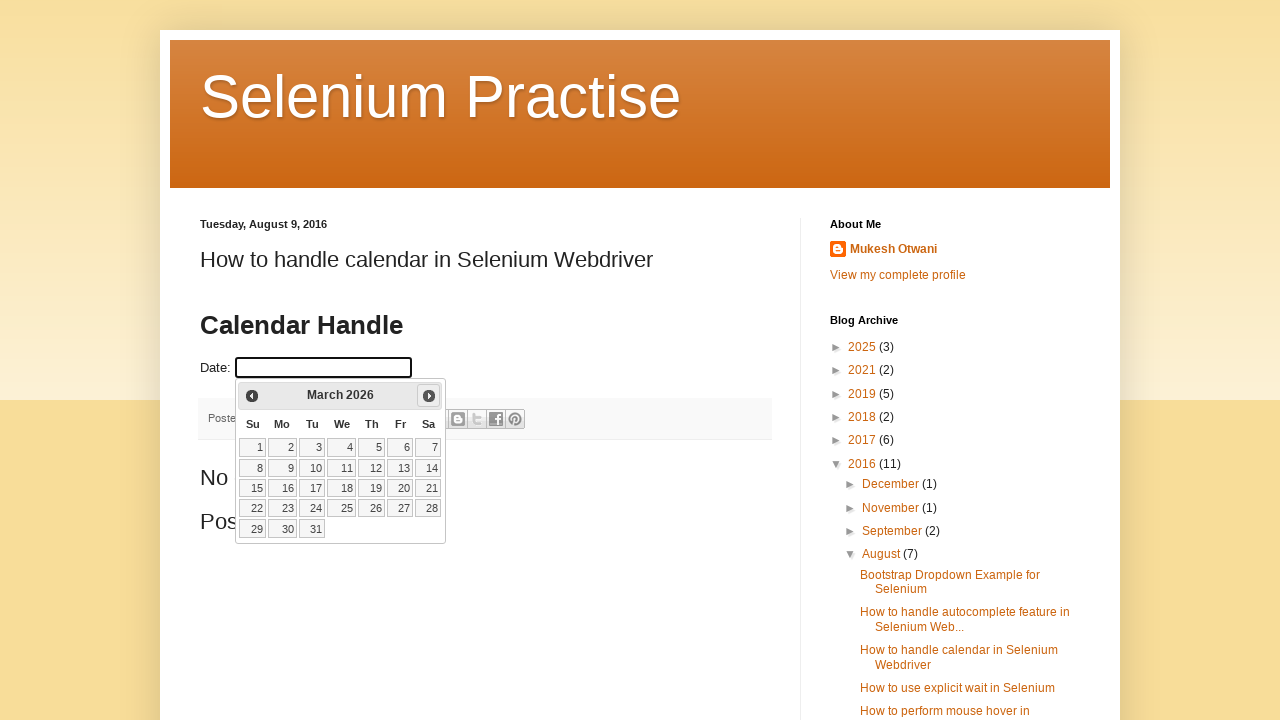

Clicked next month button to navigate forward (currently at March 2026) at (429, 396) on span.ui-icon.ui-icon-circle-triangle-e
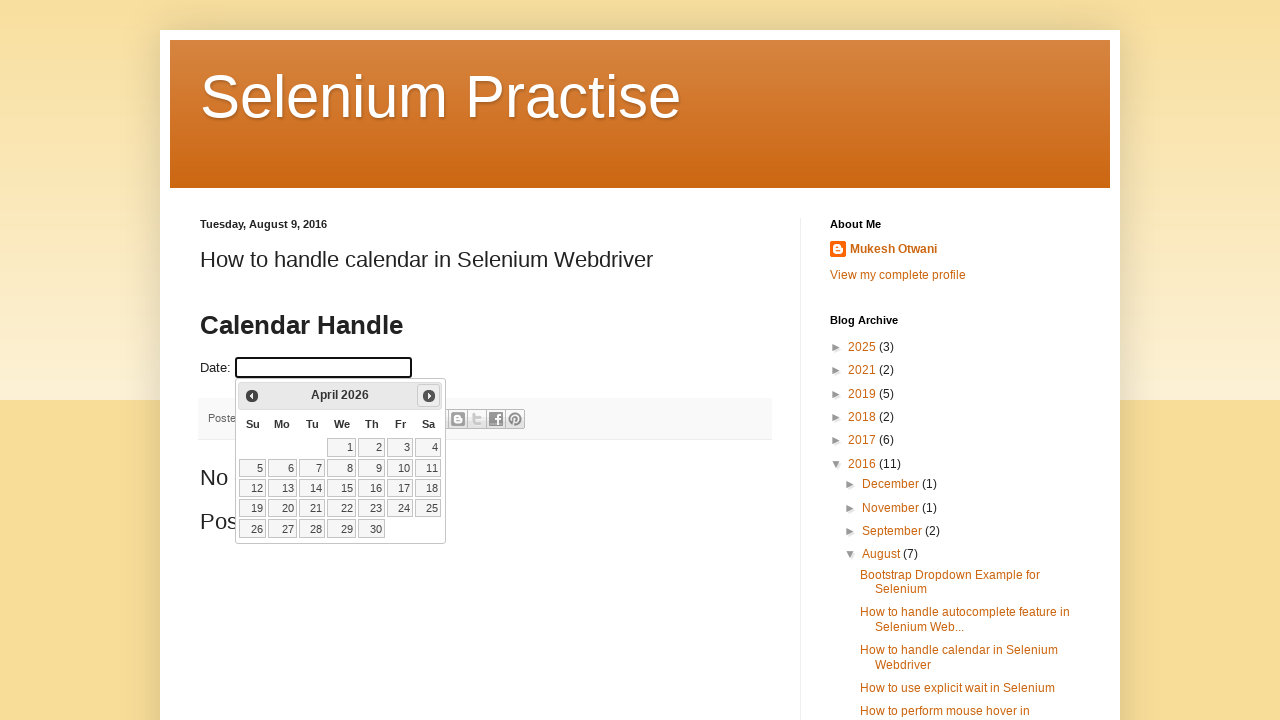

Updated current month from calendar widget
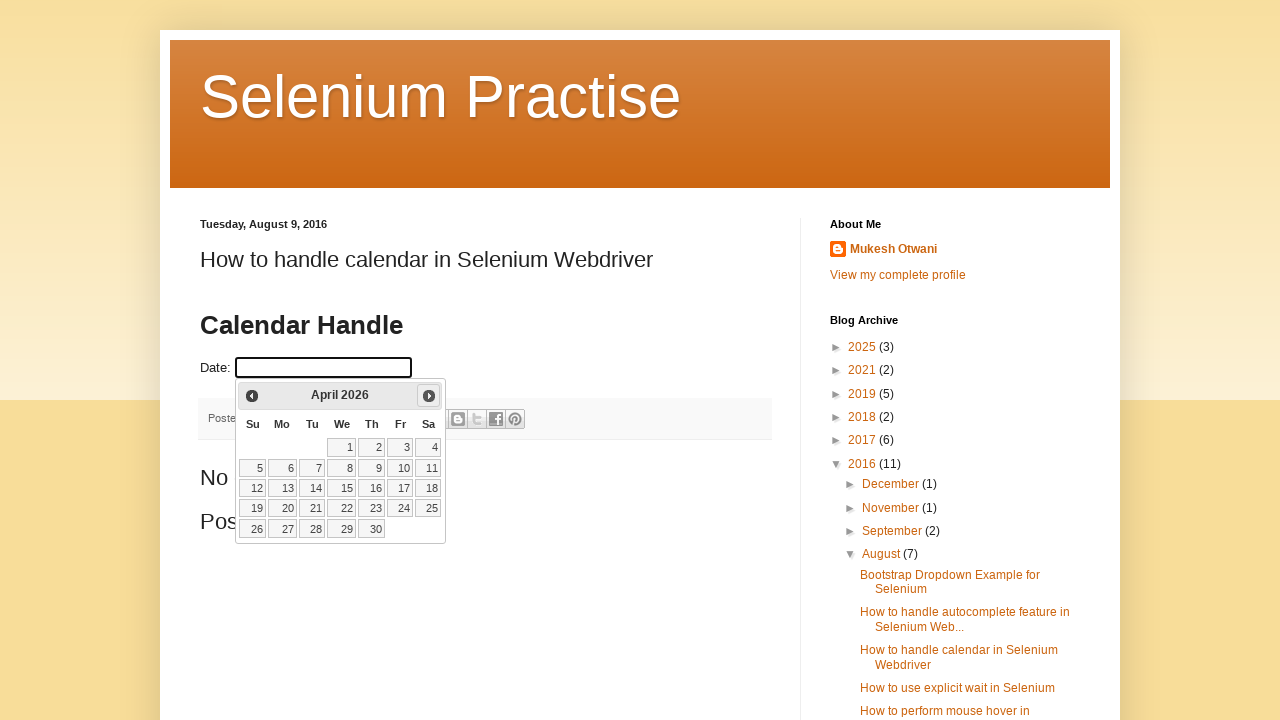

Updated current year from calendar widget
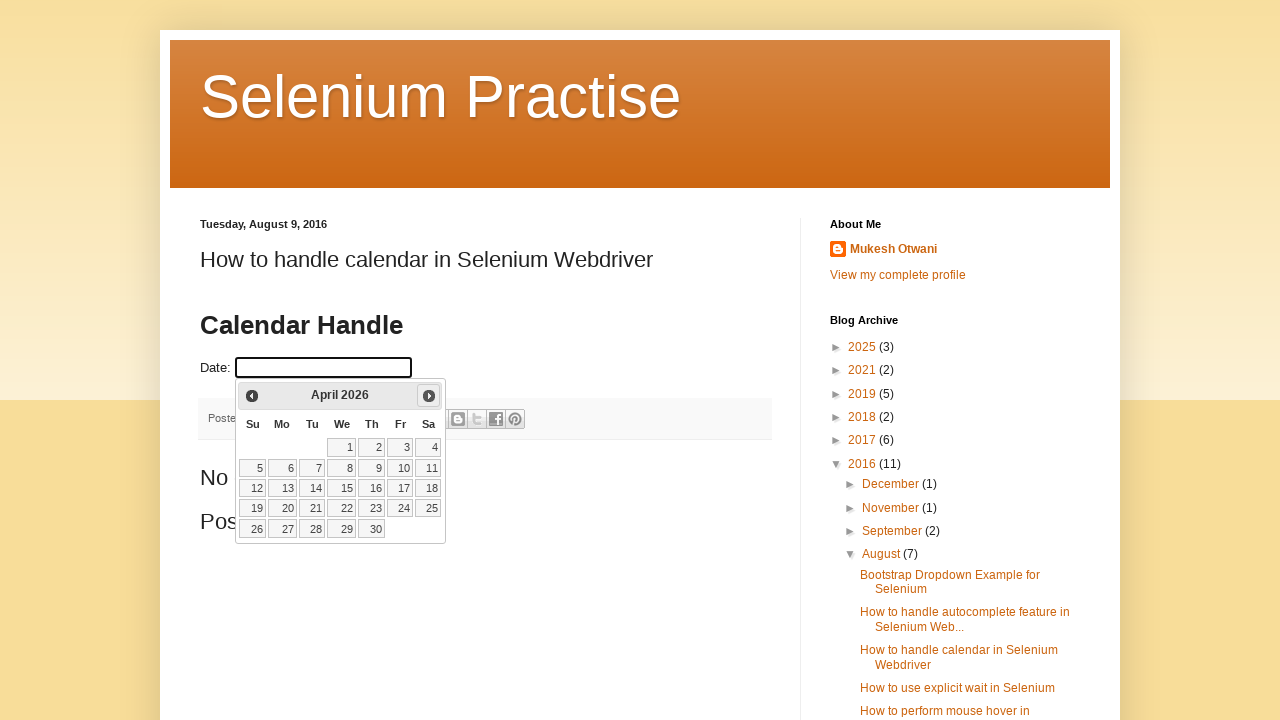

Clicked next month button to navigate forward (currently at April 2026) at (429, 396) on span.ui-icon.ui-icon-circle-triangle-e
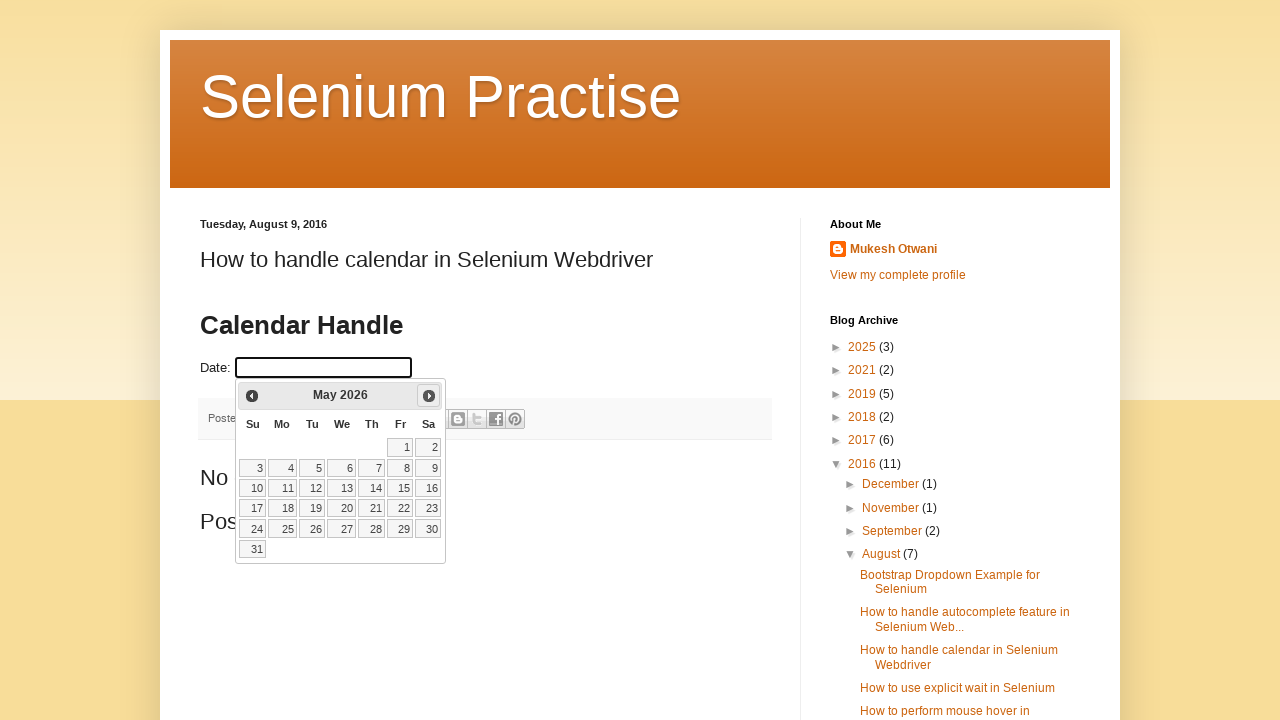

Updated current month from calendar widget
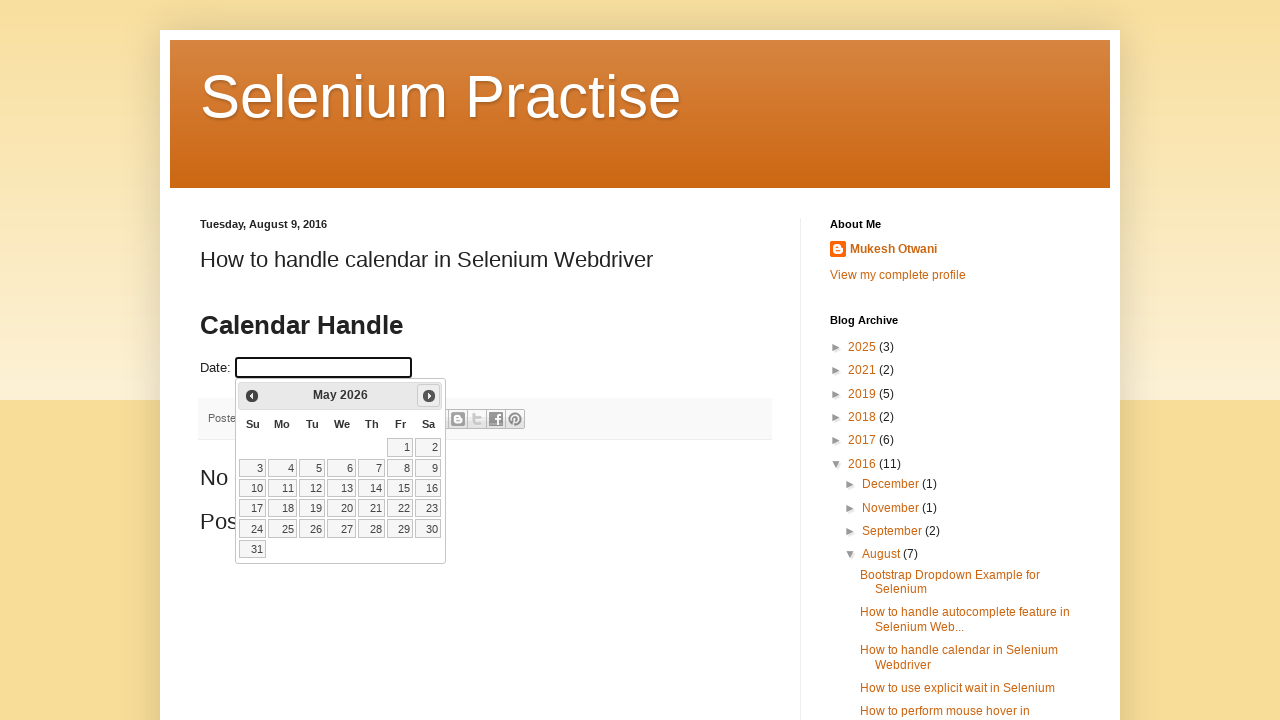

Updated current year from calendar widget
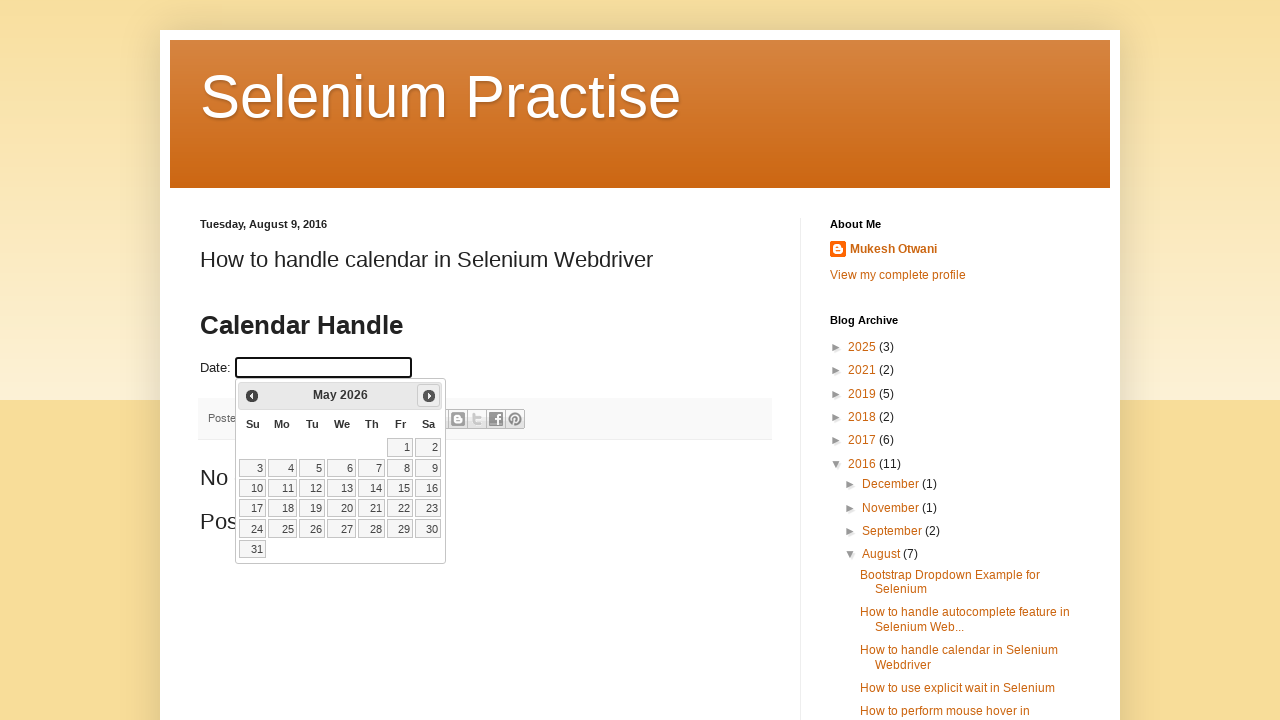

Selected day 15 in May 2026 from calendar widget at (400, 488) on xpath=//a[text()='15']
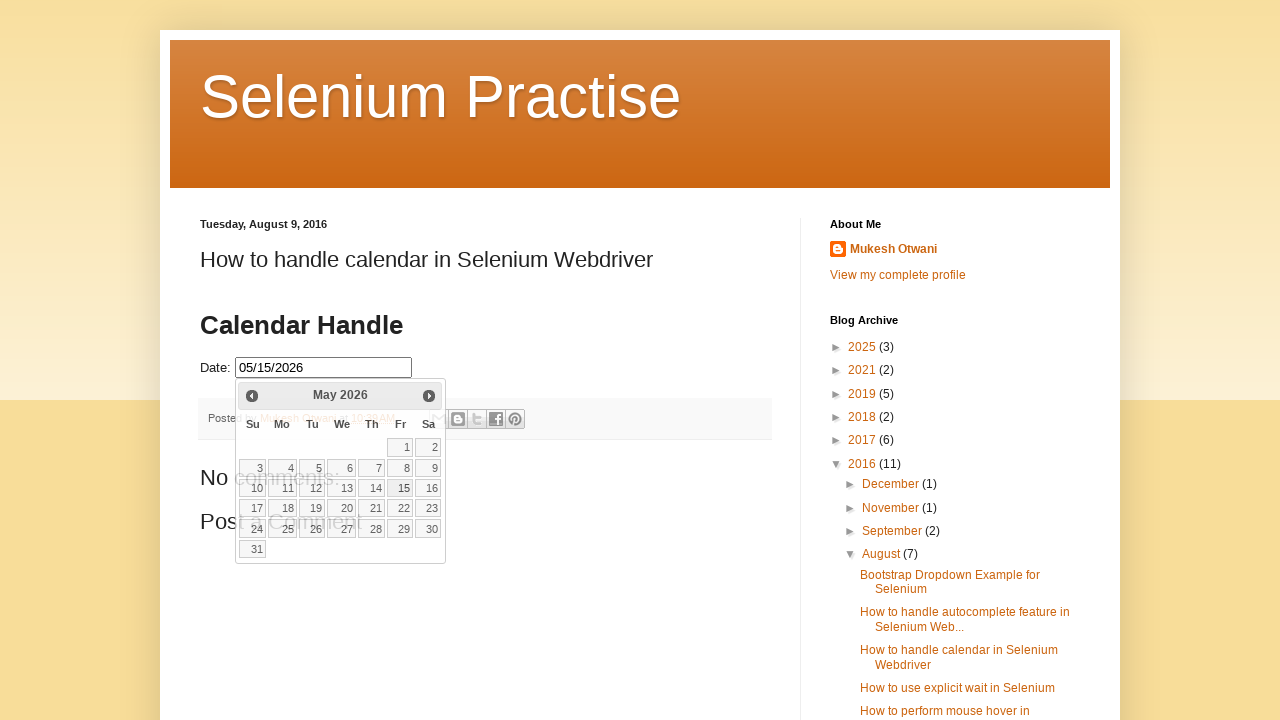

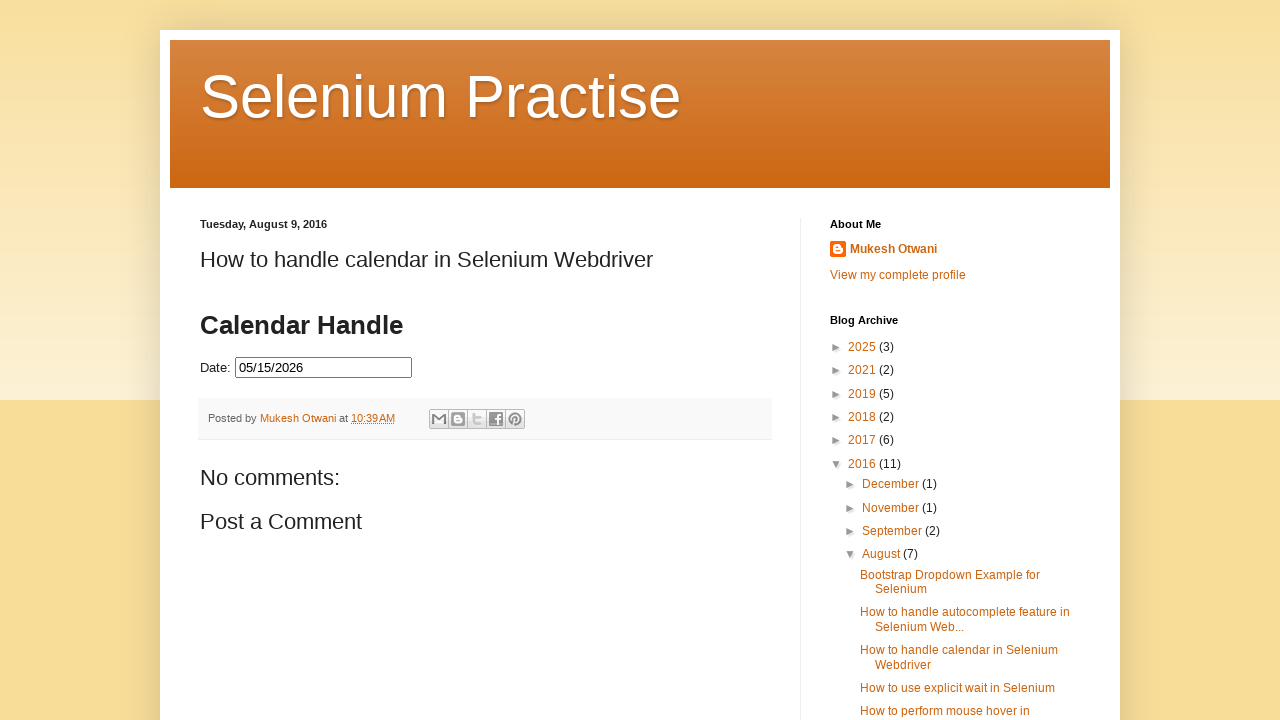